Navigates to an online shop page and retrieves the page title to verify the page loads correctly

Starting URL: http://www.testingyes.com/onlineshop/

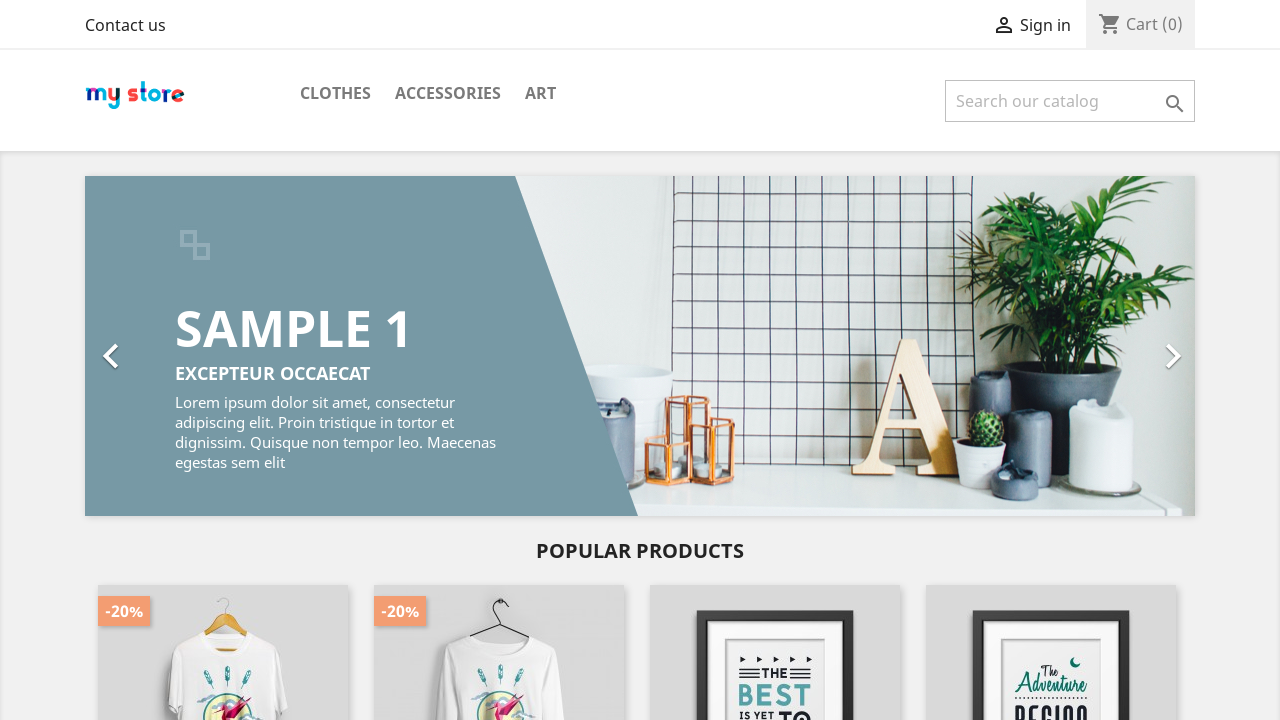

Waited for page to reach domcontentloaded state
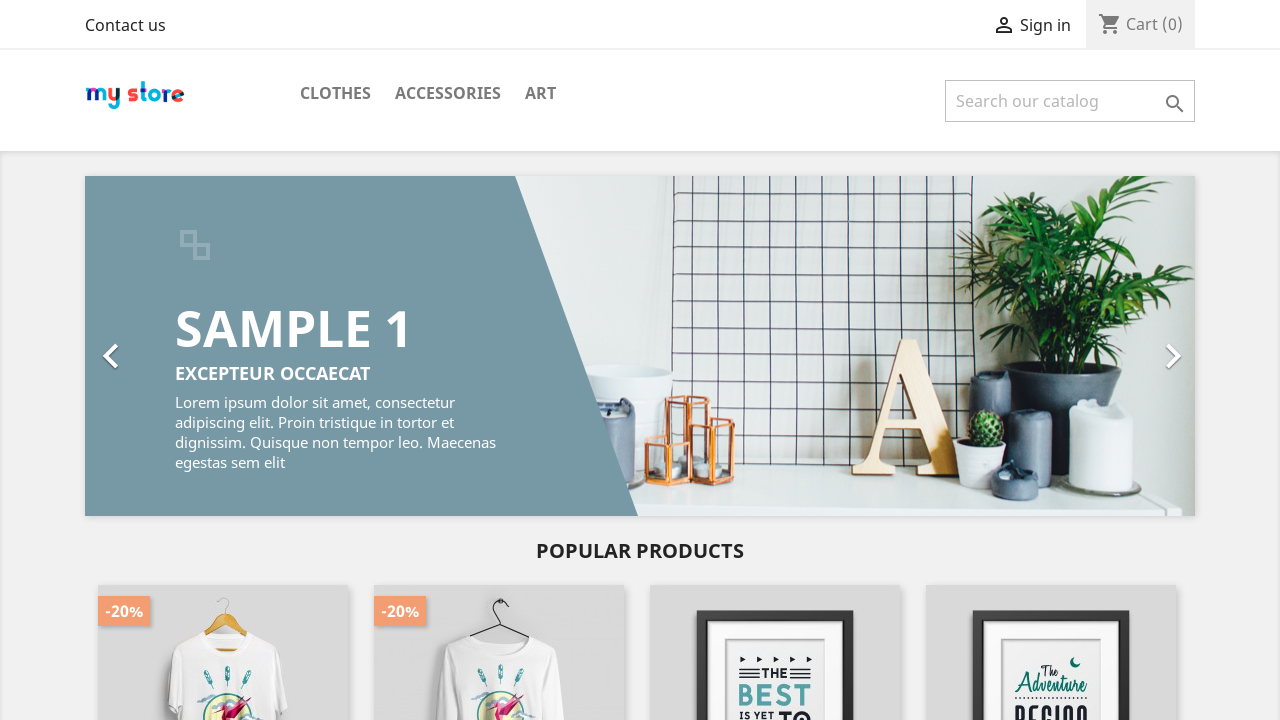

Retrieved page title
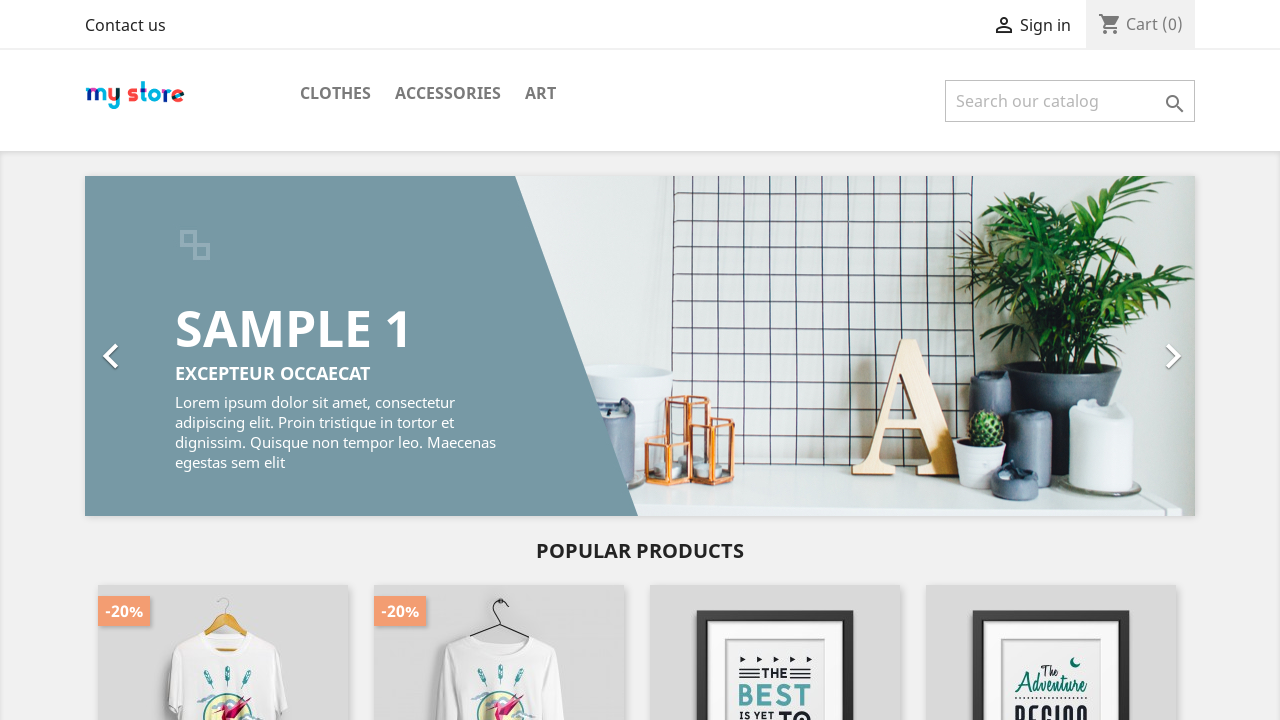

Verified page title is not empty
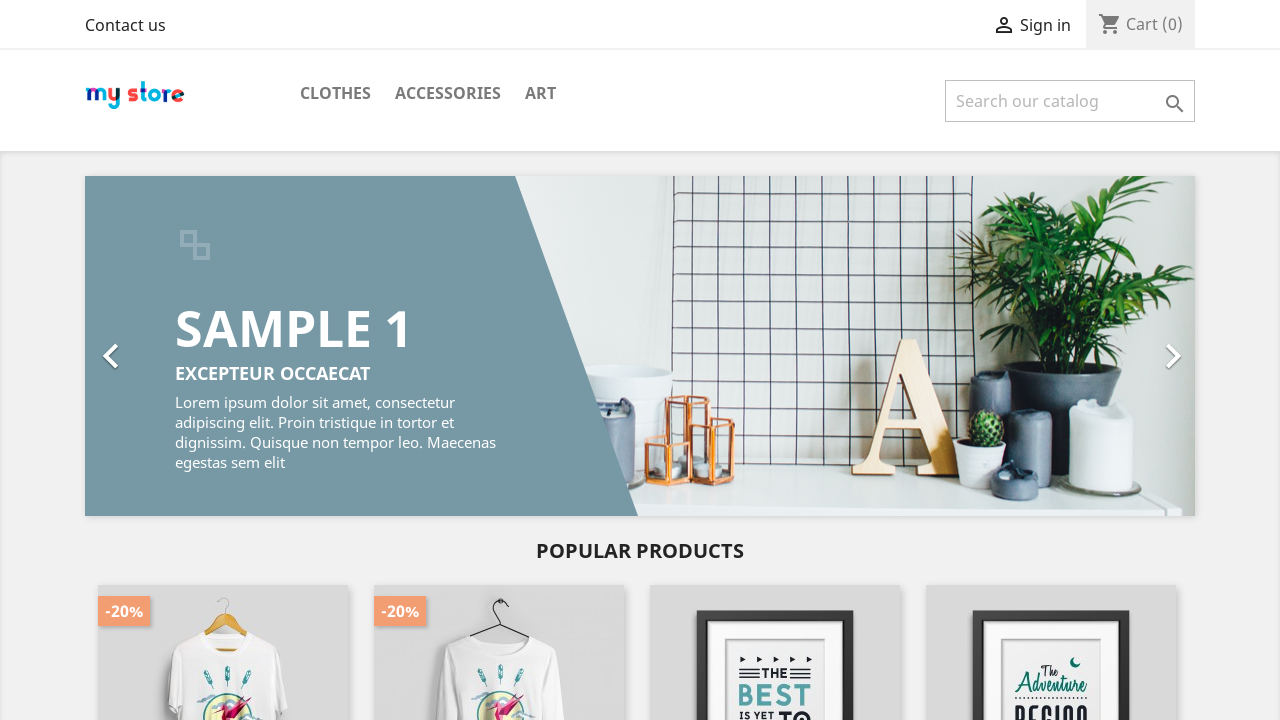

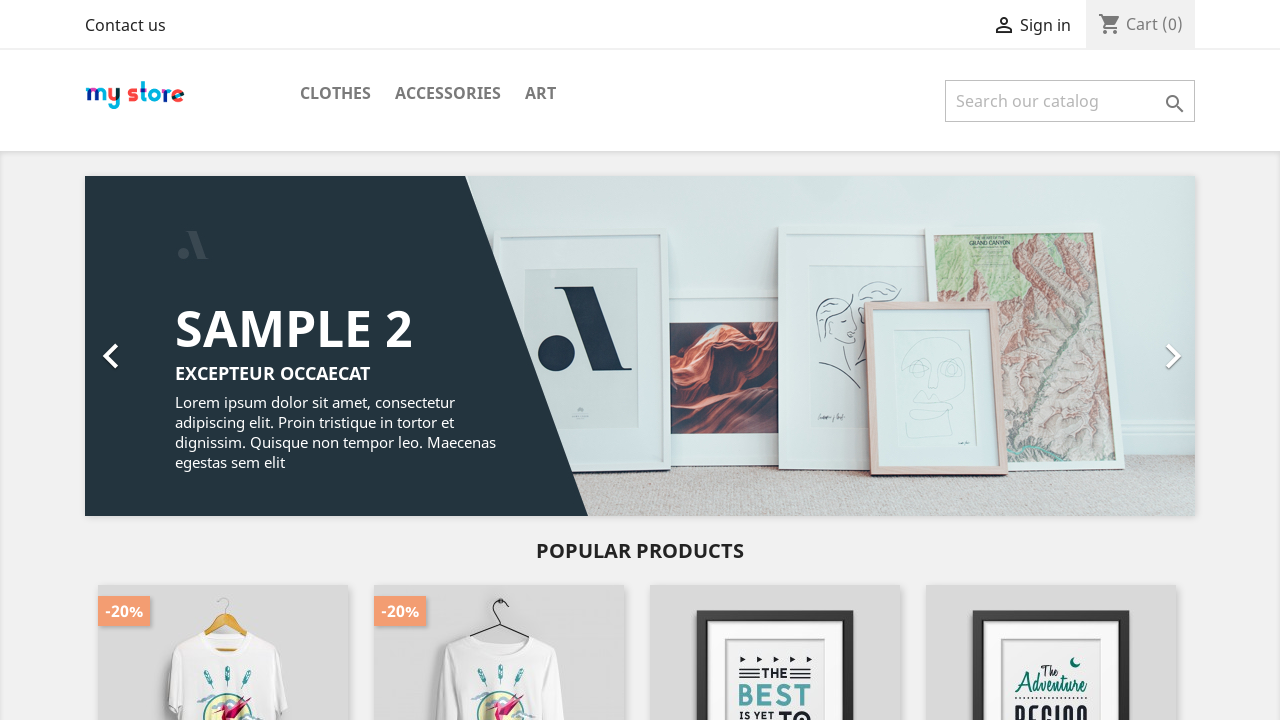